Tests jQuery UI draggable functionality by switching to an iframe and dragging an element by a specified offset

Starting URL: https://jqueryui.com/draggable/

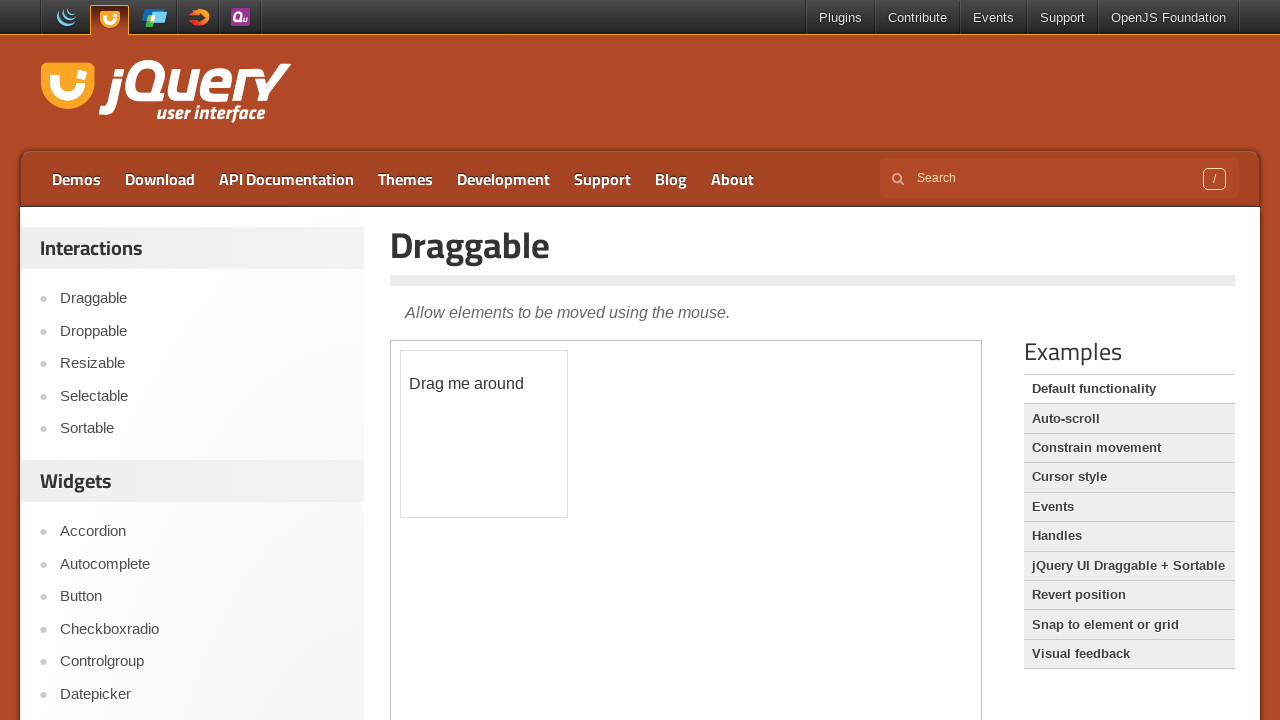

Located the first iframe containing the draggable demo
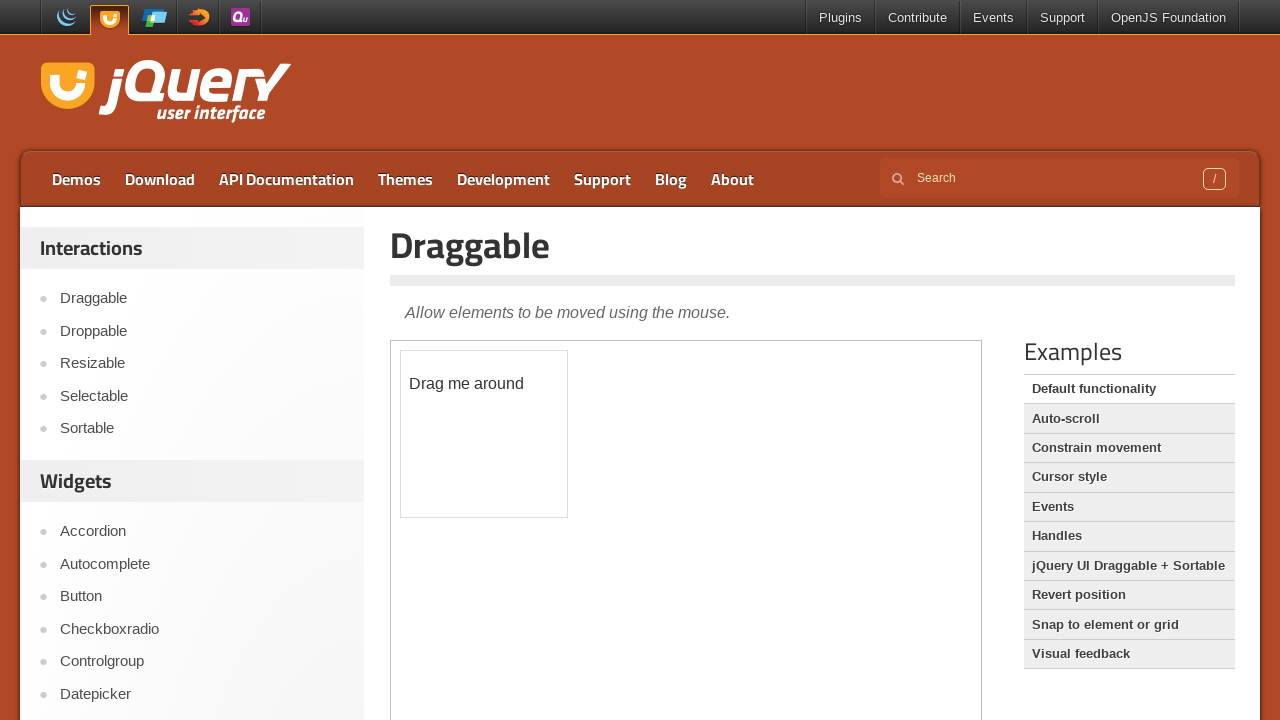

Located the draggable element with id 'draggable' in the iframe
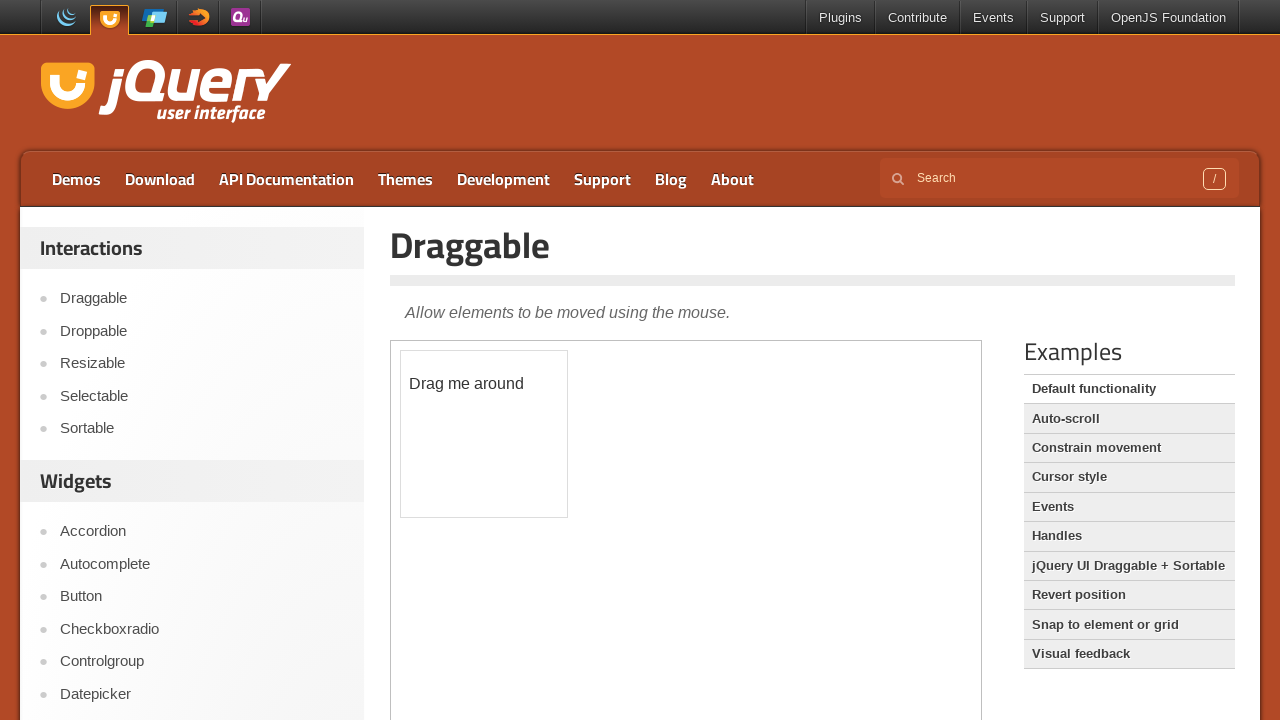

Dragged the draggable element by 50 pixels in x and y direction at (451, 401)
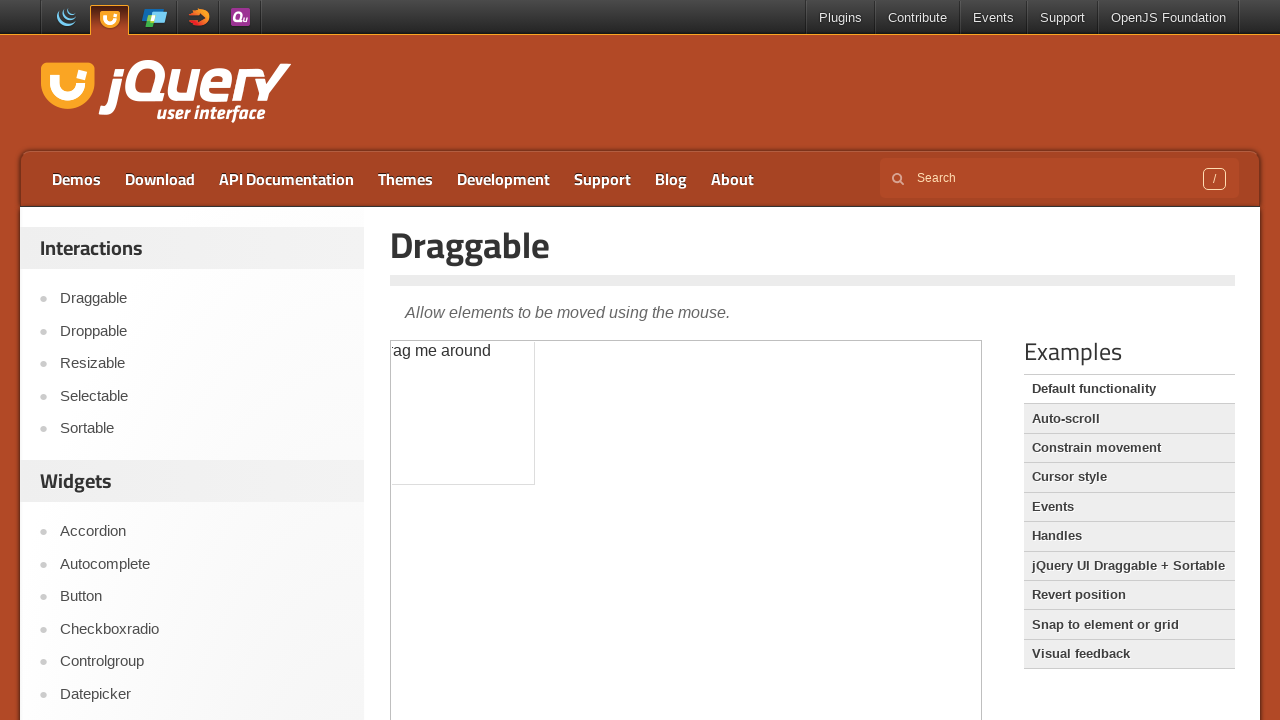

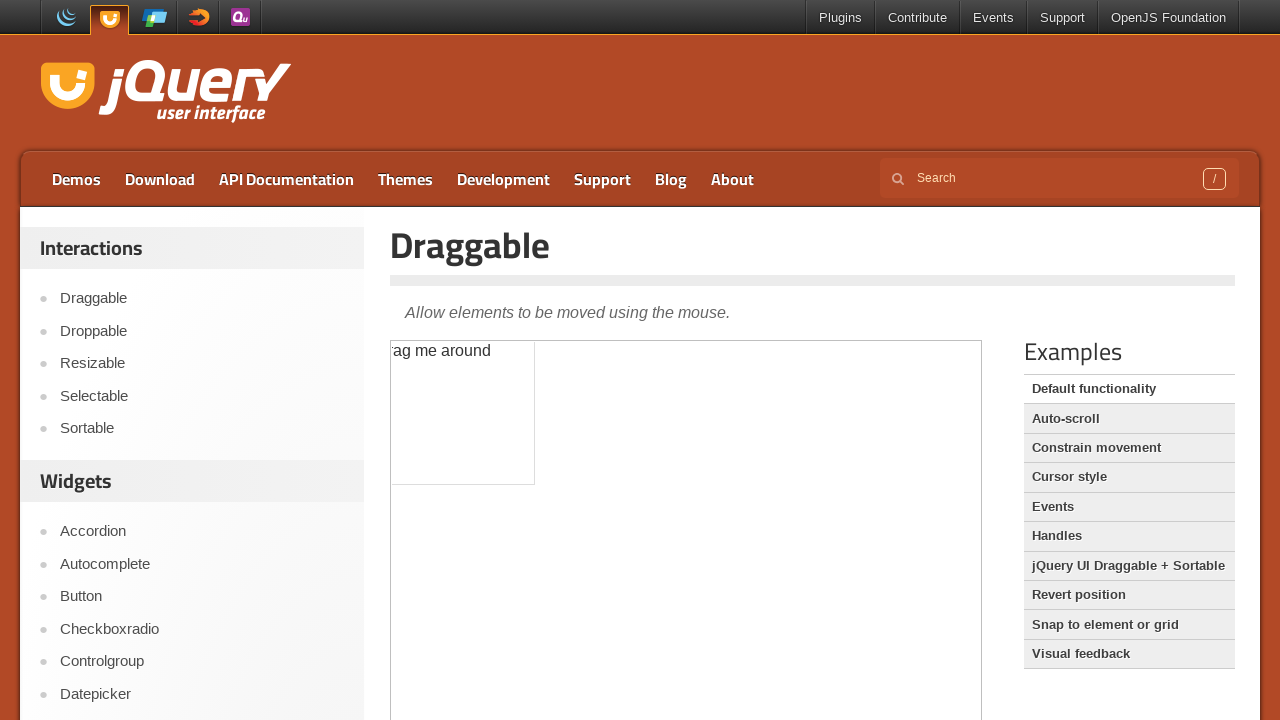